Tests a basic form by verifying element visibility, filling in email and education fields, and selecting an age radio button

Starting URL: https://automationfc.github.io/basic-form/index.html

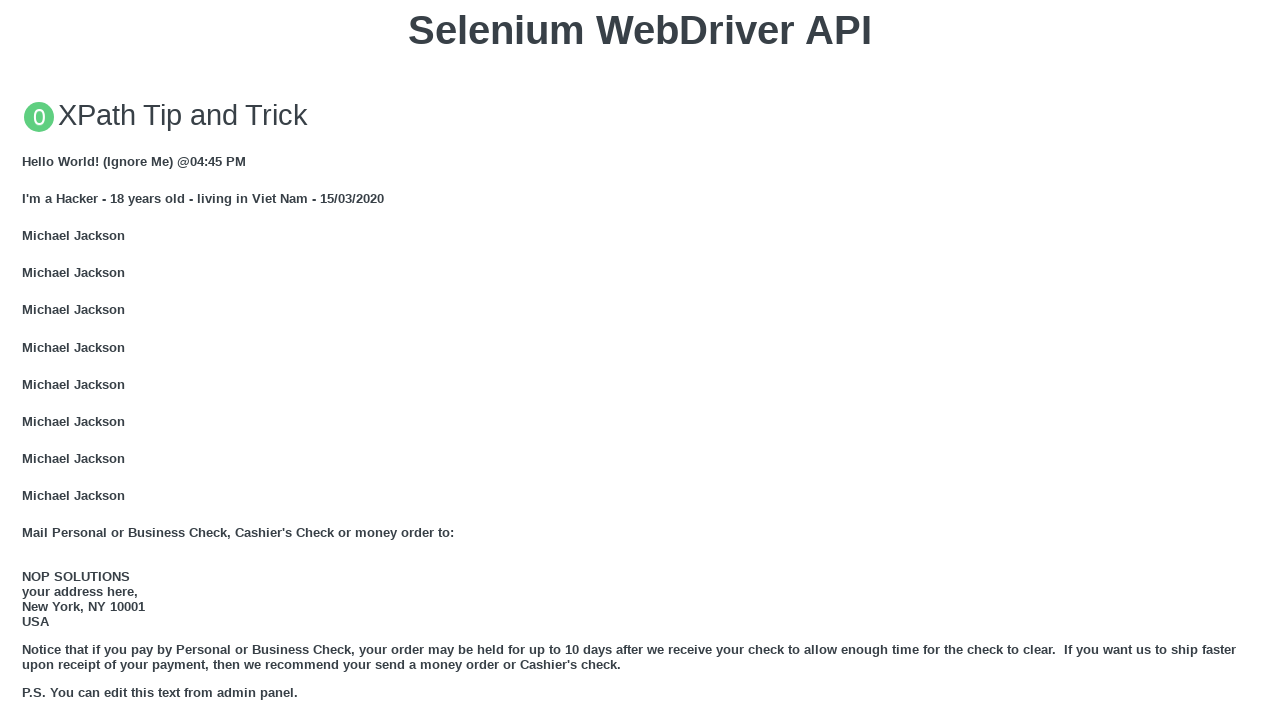

Waited for email input field to load
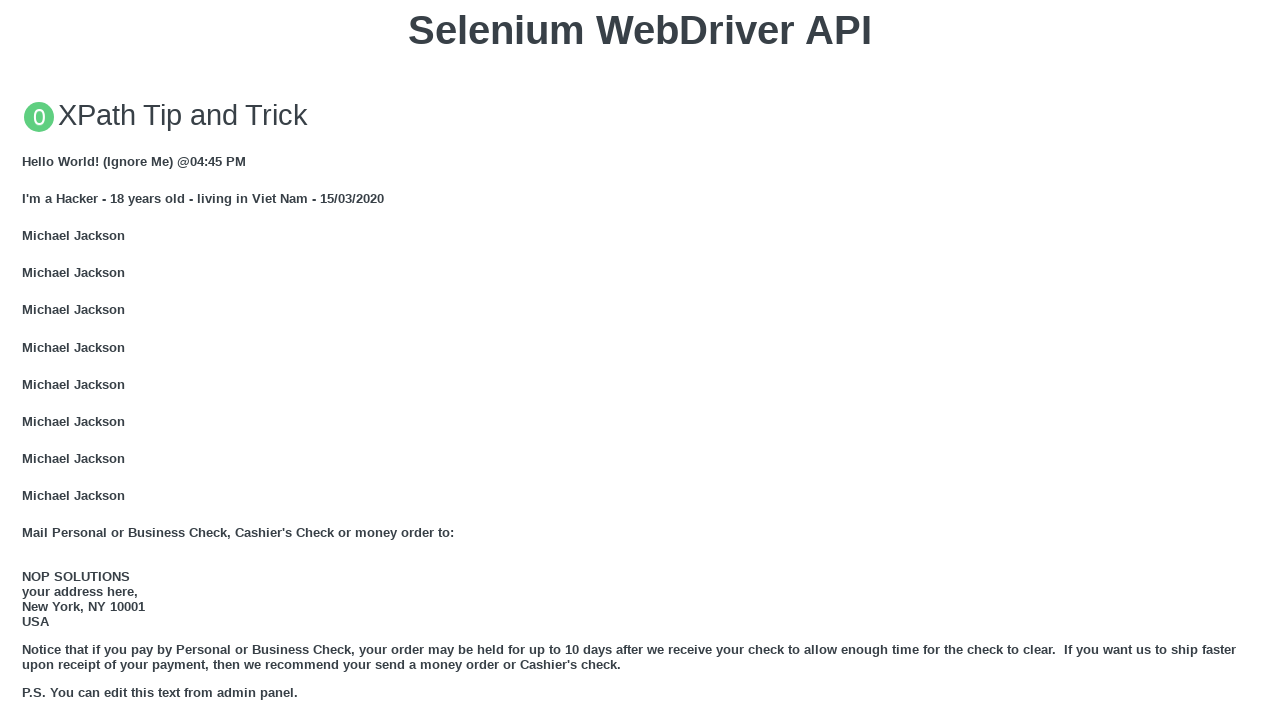

Filled email field with 'automationtesting@email.com' on input#mail
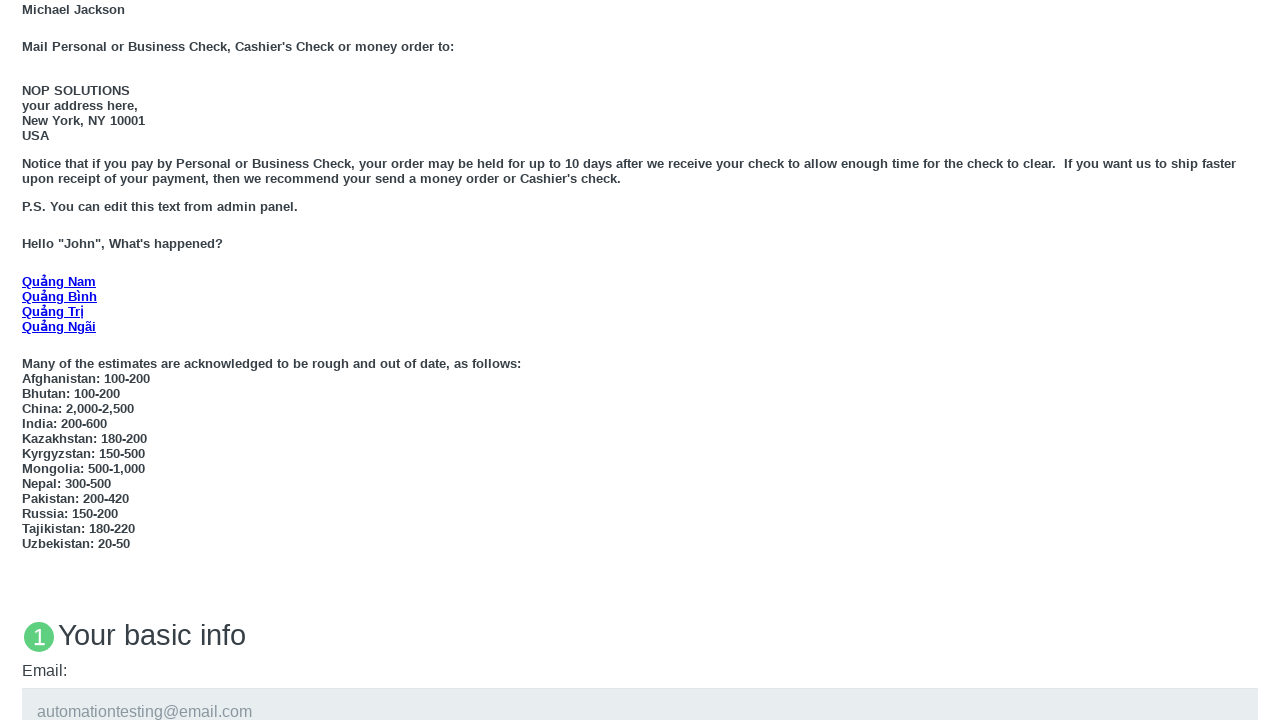

Filled education field with 'Automation Testing' on textarea#edu
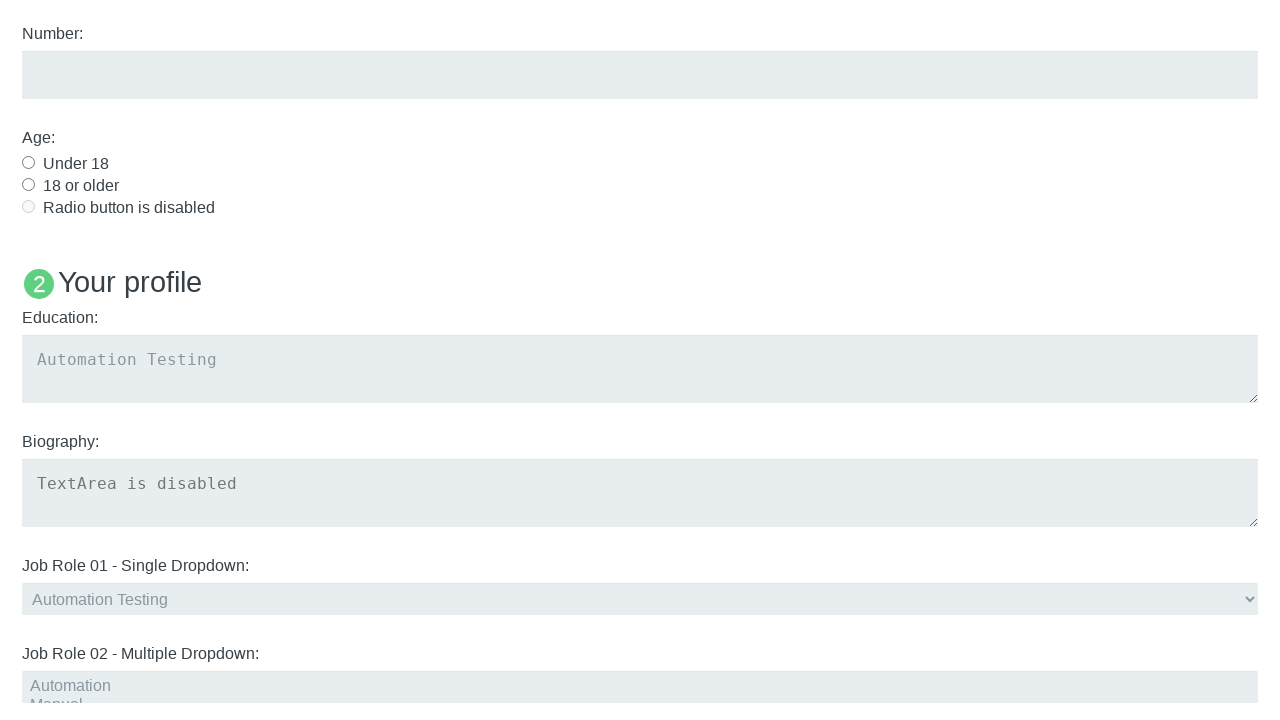

Selected 'under 18' age radio button at (28, 162) on input#under_18
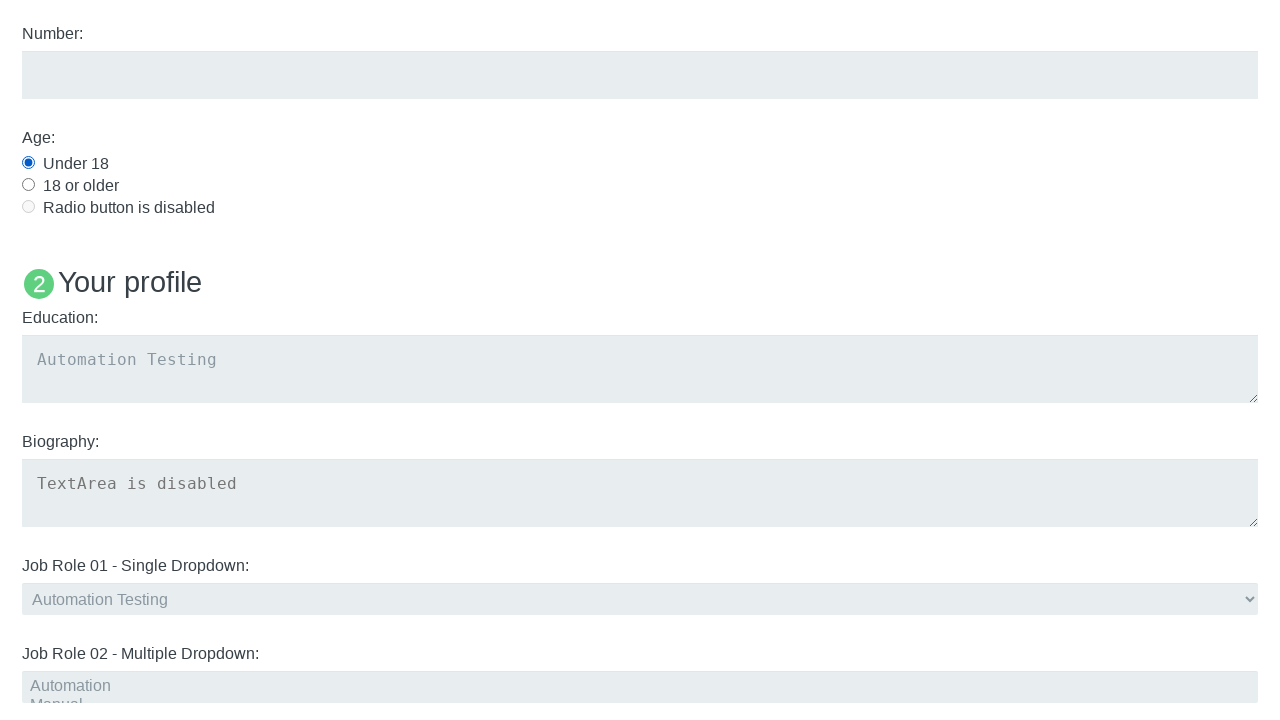

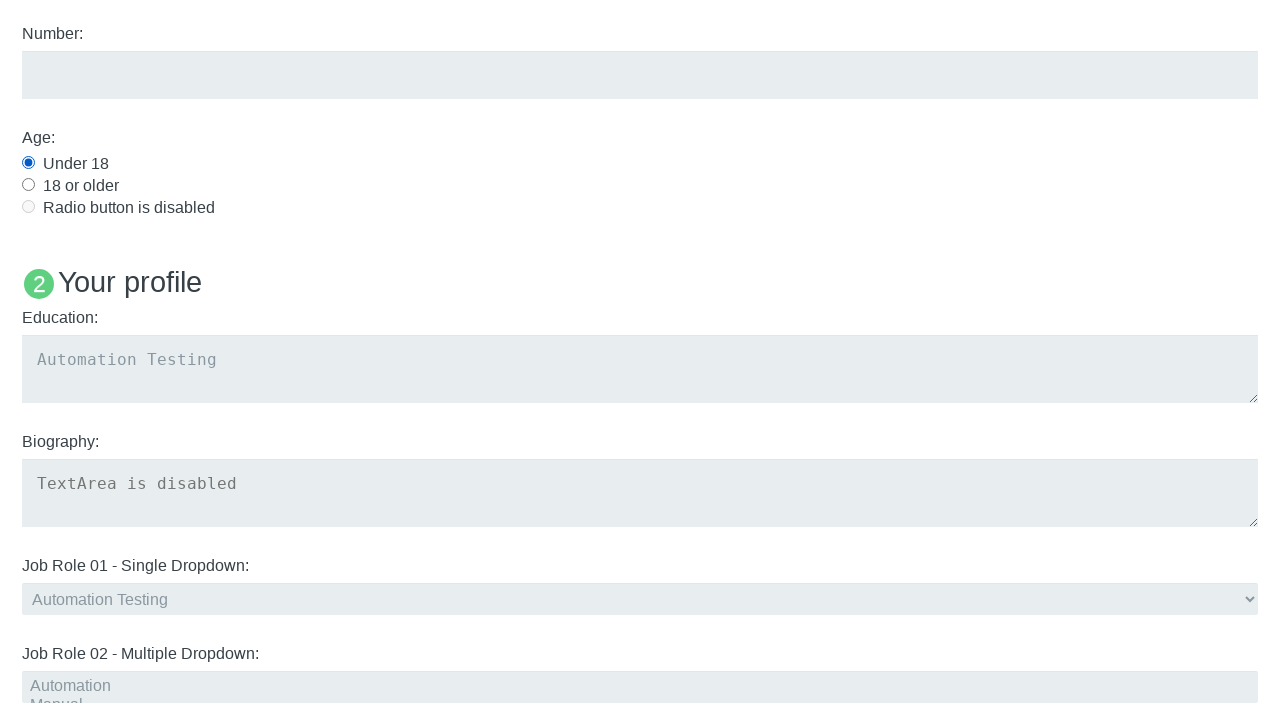